Tests autocomplete dropdown functionality by typing a partial country name and navigating through suggestions using keyboard arrow keys

Starting URL: https://www.rahulshettyacademy.com/AutomationPractice/

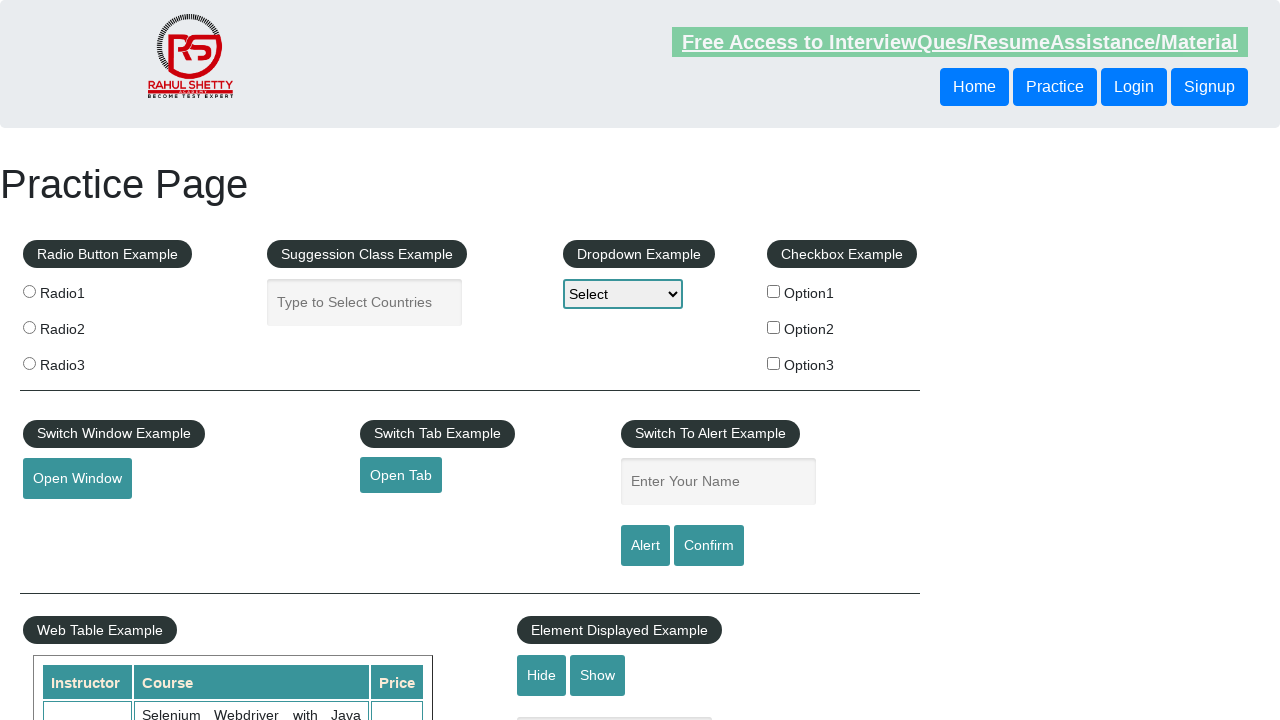

Filled autocomplete field with partial country name 'ind' on #autocomplete
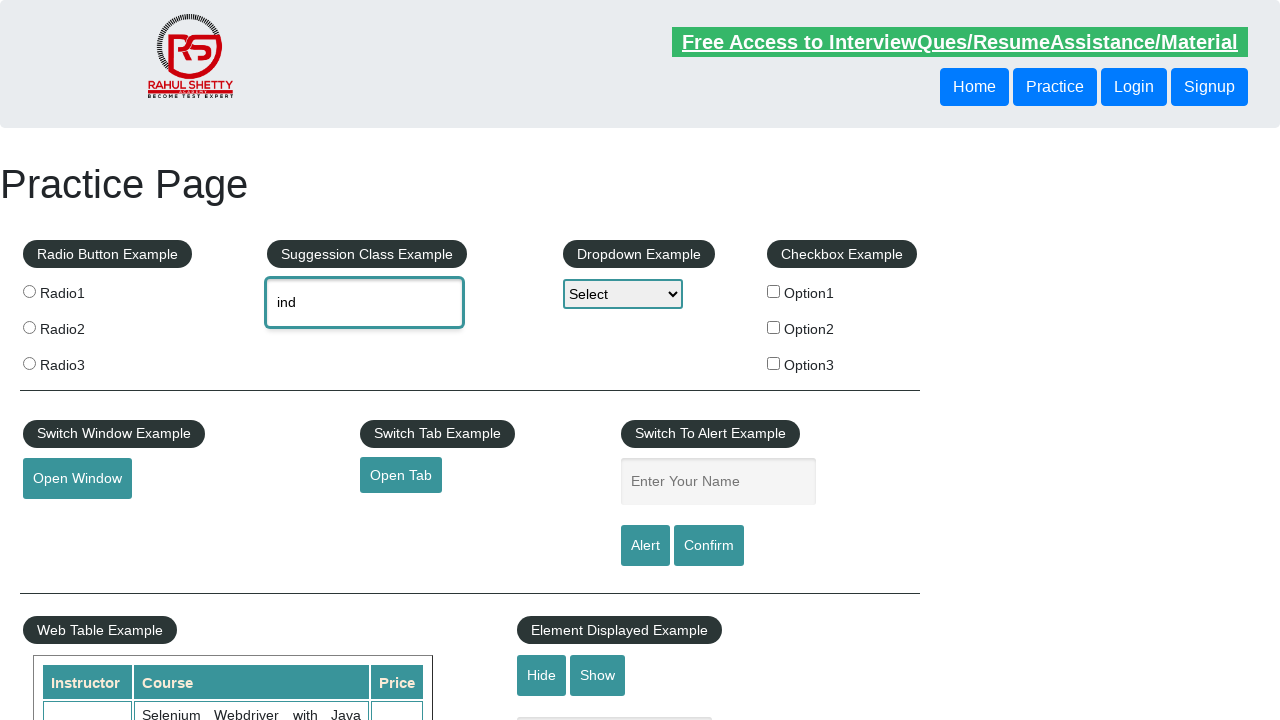

Waited 2 seconds for autocomplete dropdown suggestions to appear
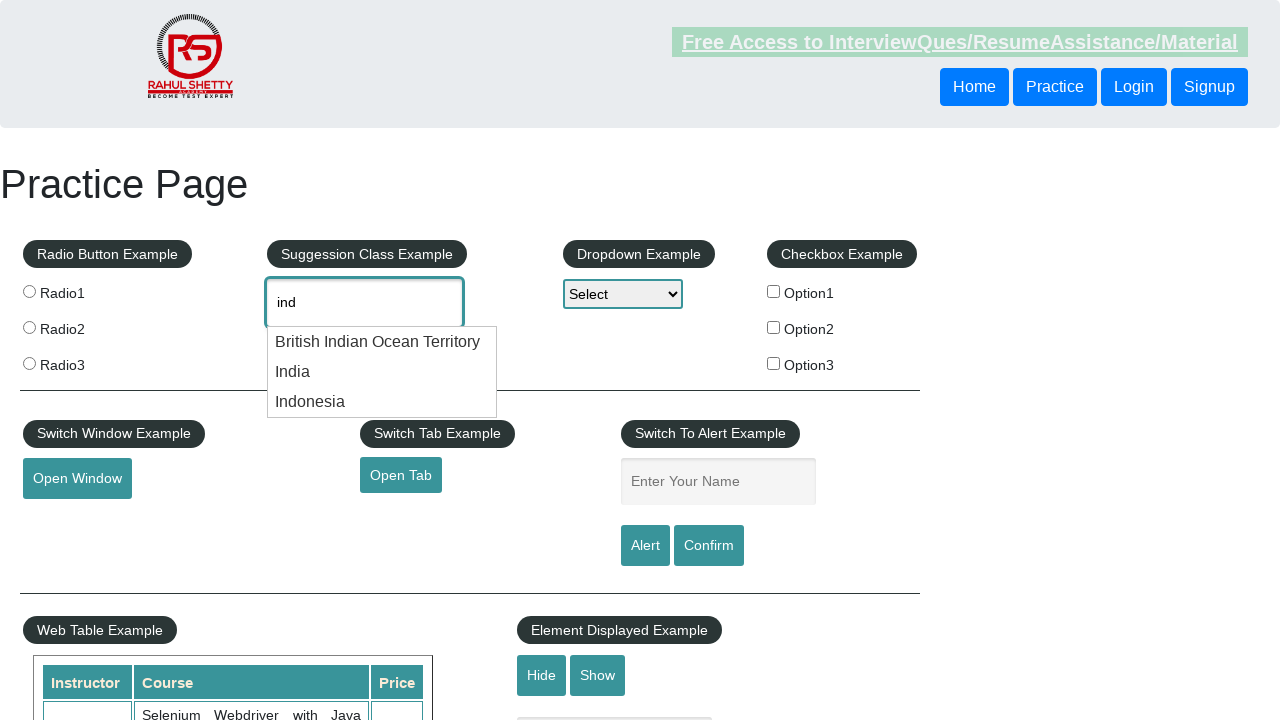

Pressed ArrowDown to navigate to first suggestion on #autocomplete
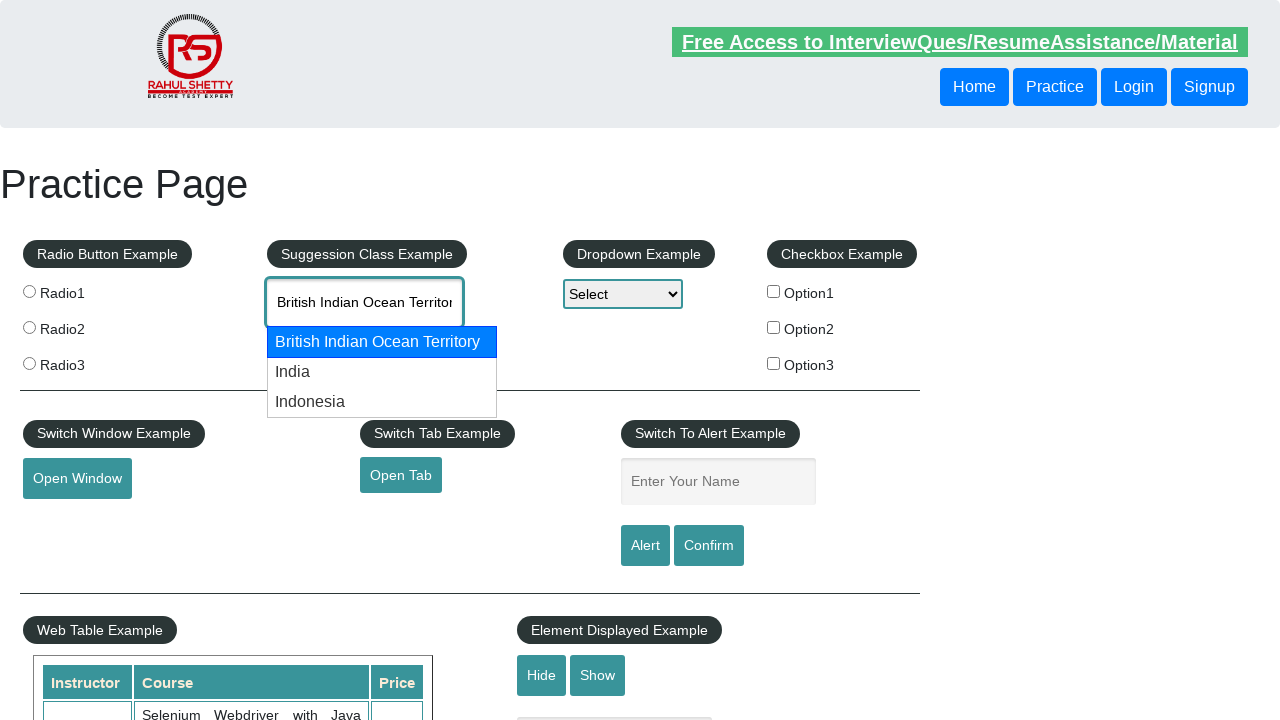

Pressed ArrowDown to navigate to second suggestion on #autocomplete
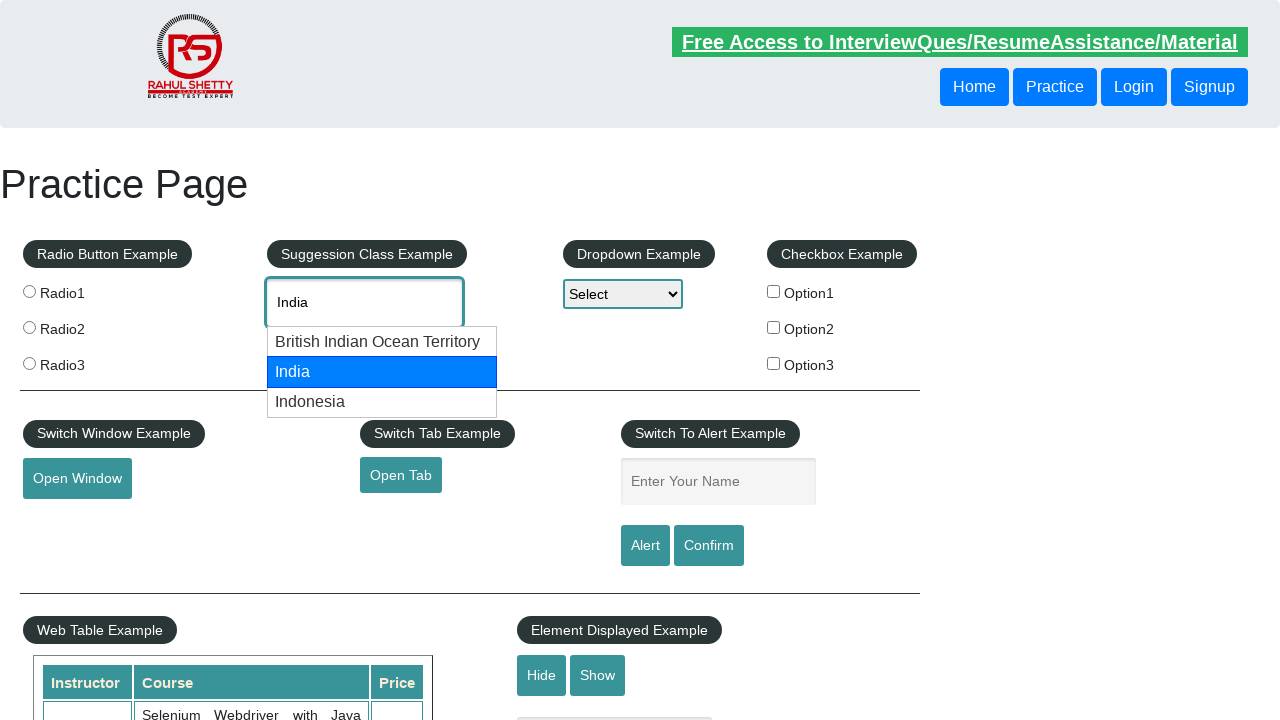

Pressed ArrowDown to navigate to third suggestion on #autocomplete
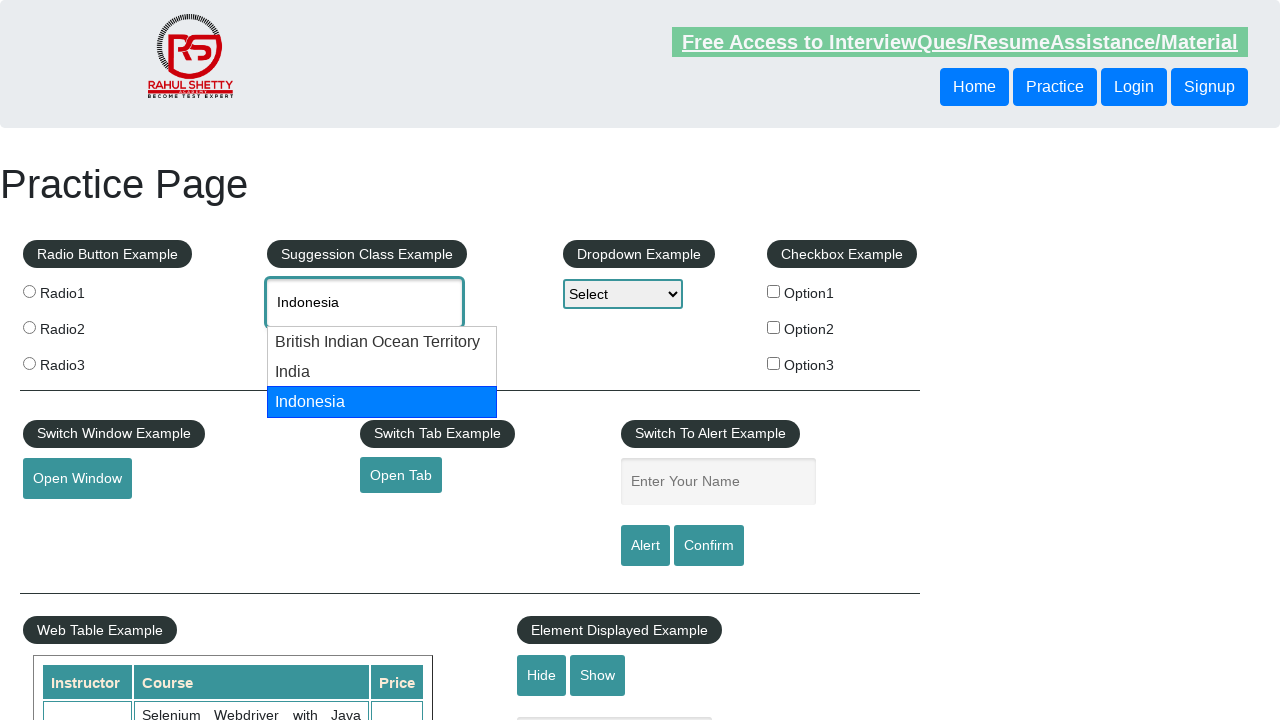

Retrieved selected value from autocomplete field for verification
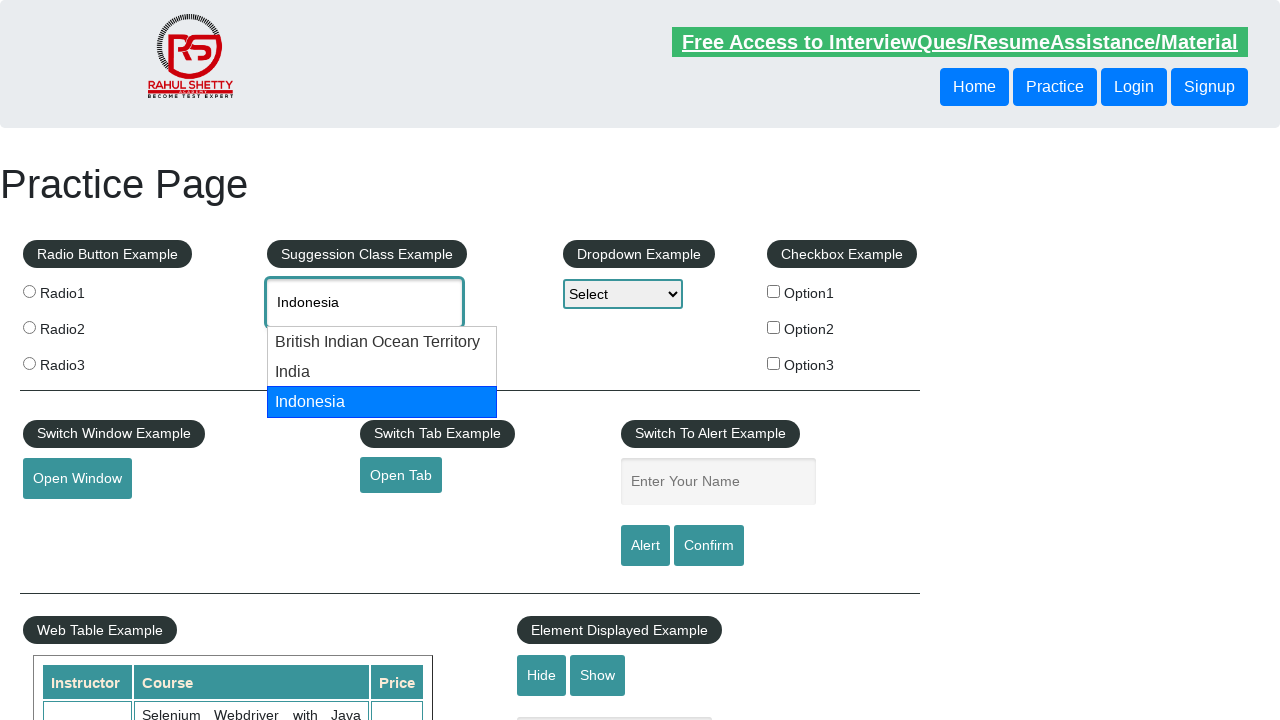

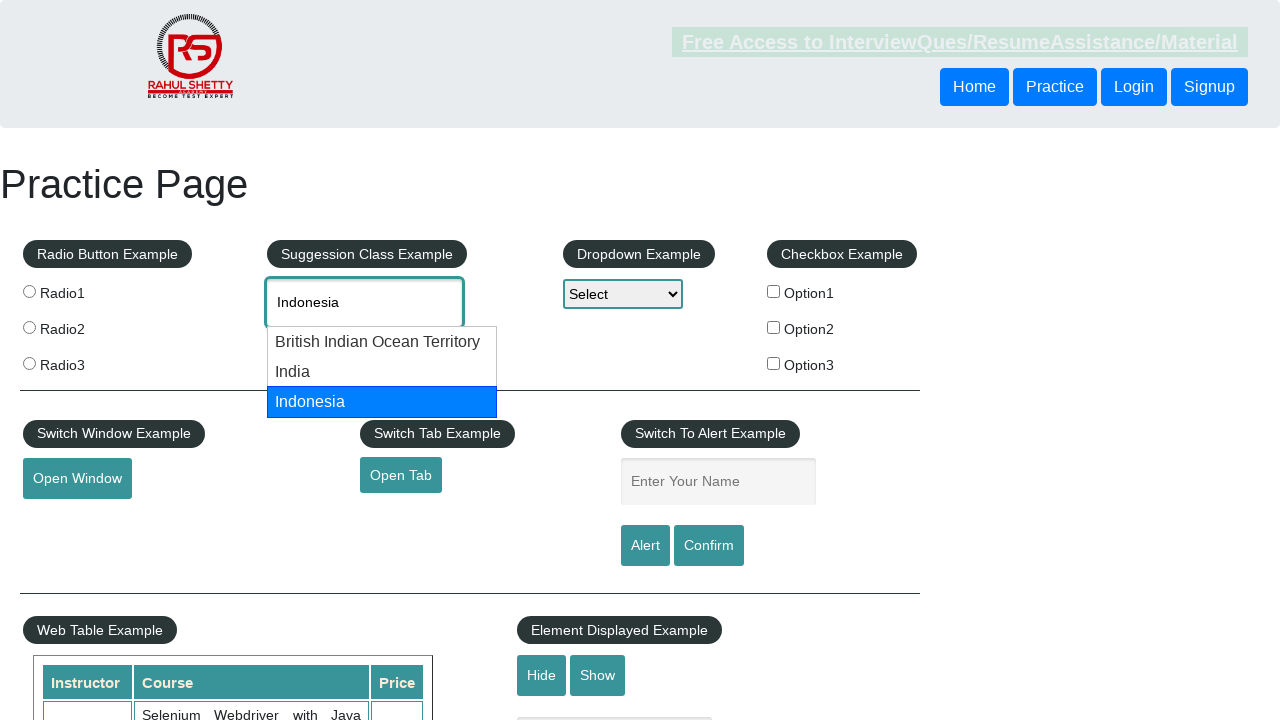